Tests registration validation by submitting form with mismatched password and confirm password fields

Starting URL: http://railwayb1.somee.com/Page/HomePage.cshtml

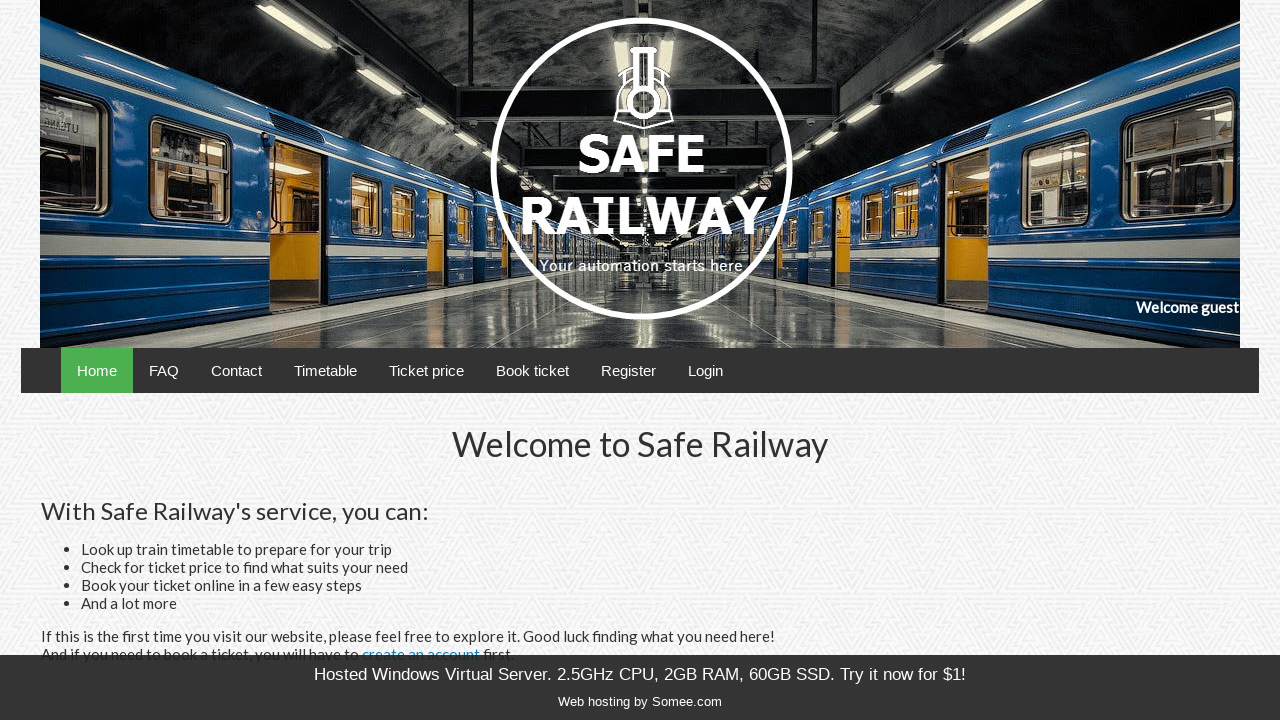

Clicked on Register link at (628, 370) on span:has-text('Register')
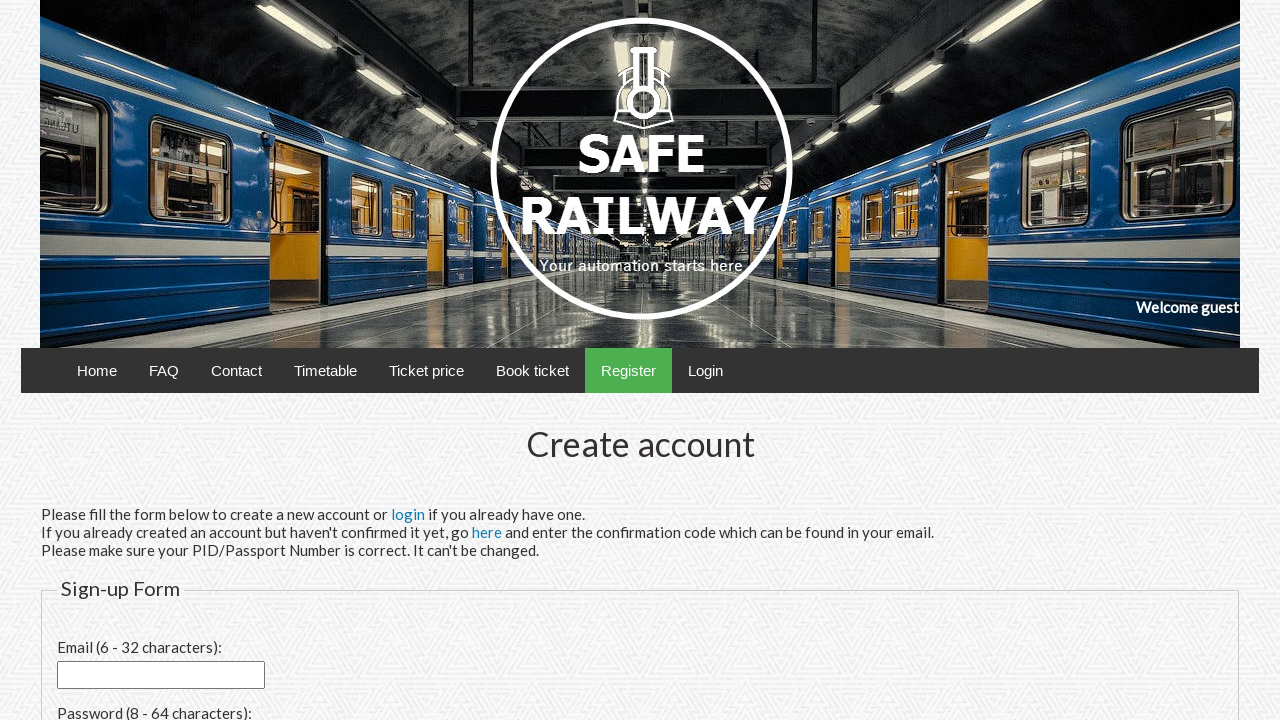

Filled email field with 'testuser987@example.com' on input#email
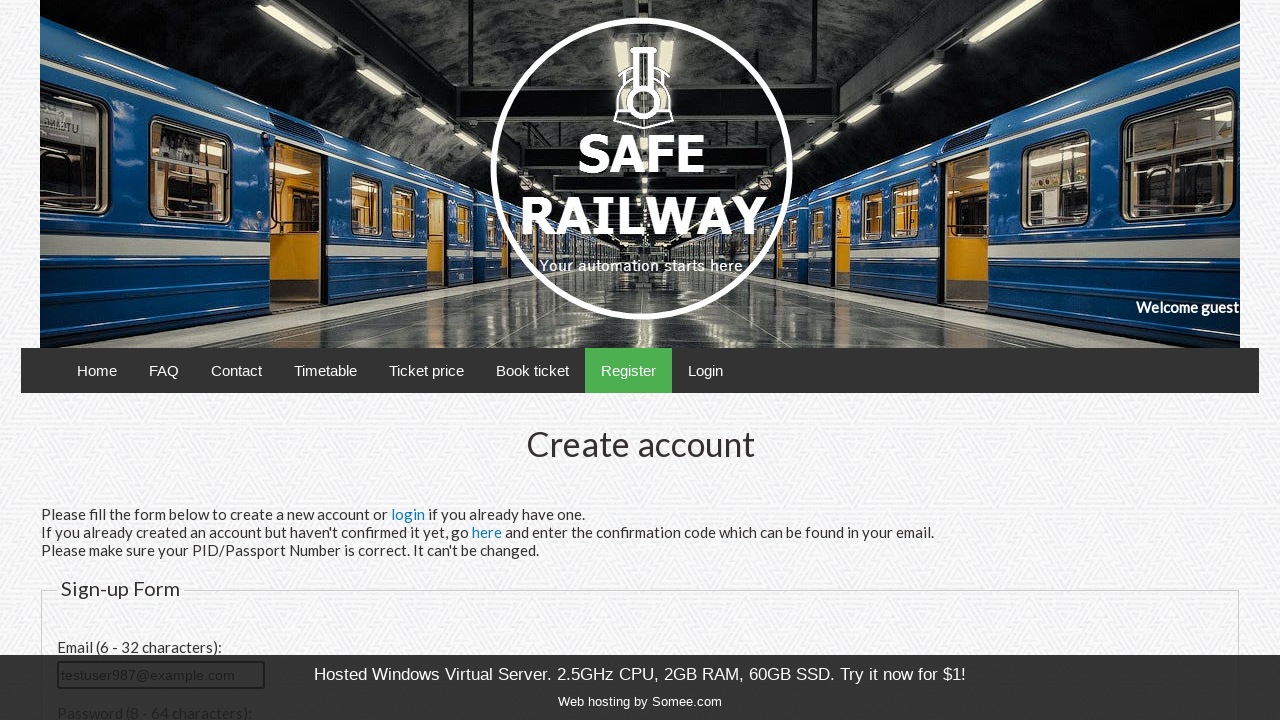

Filled password field with 'MyPassword456' on input#password
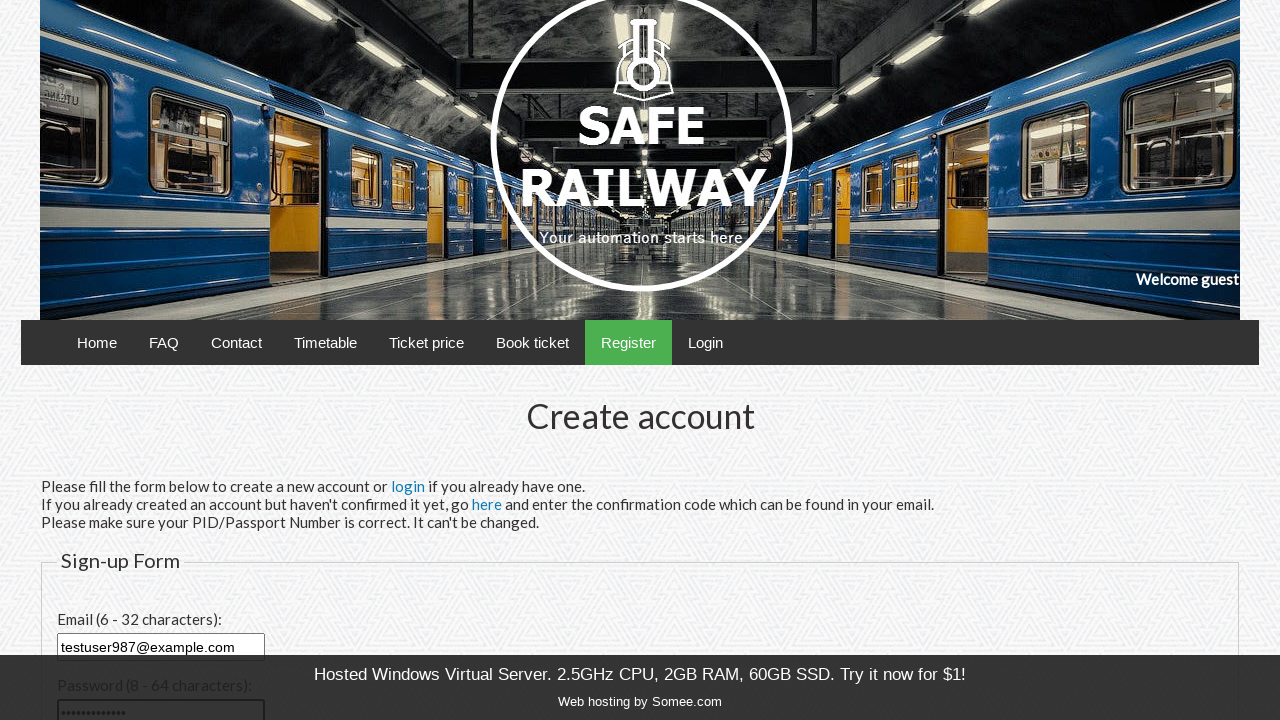

Filled confirm password field with 'DifferentPass789' (mismatched password) on input#confirmPassword
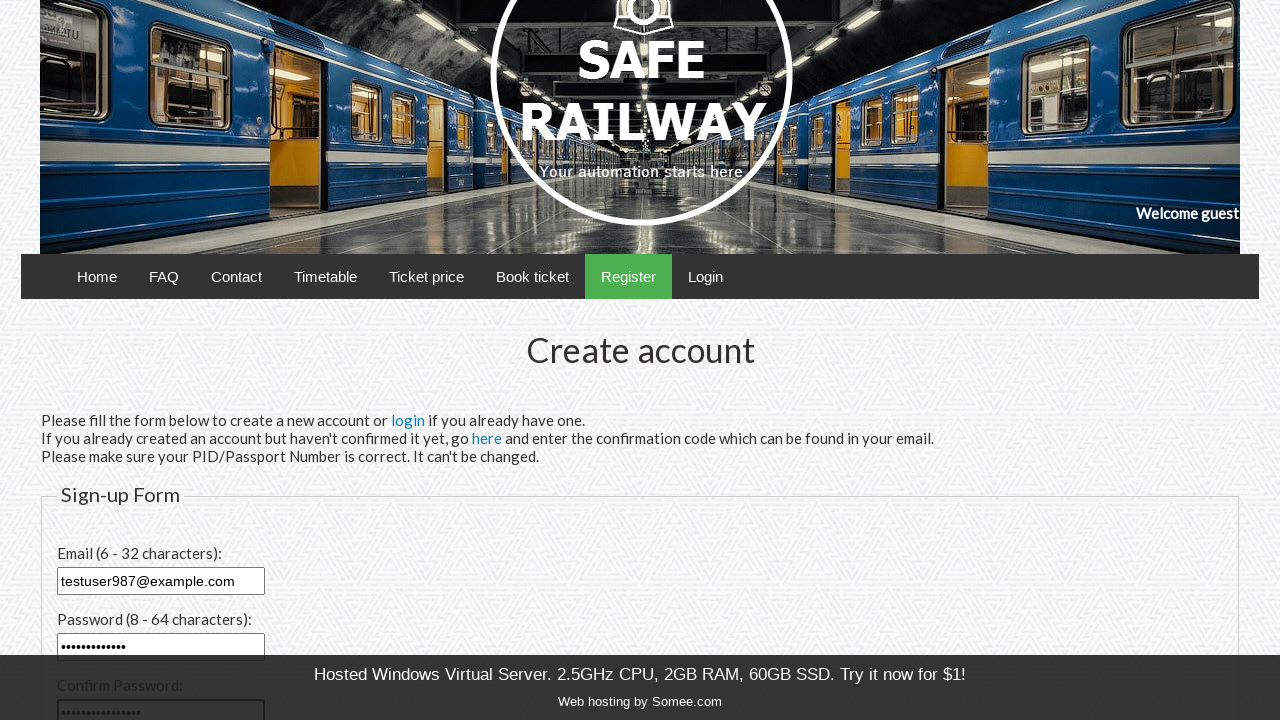

Filled PID field with 'MyPassword456' on input#pid
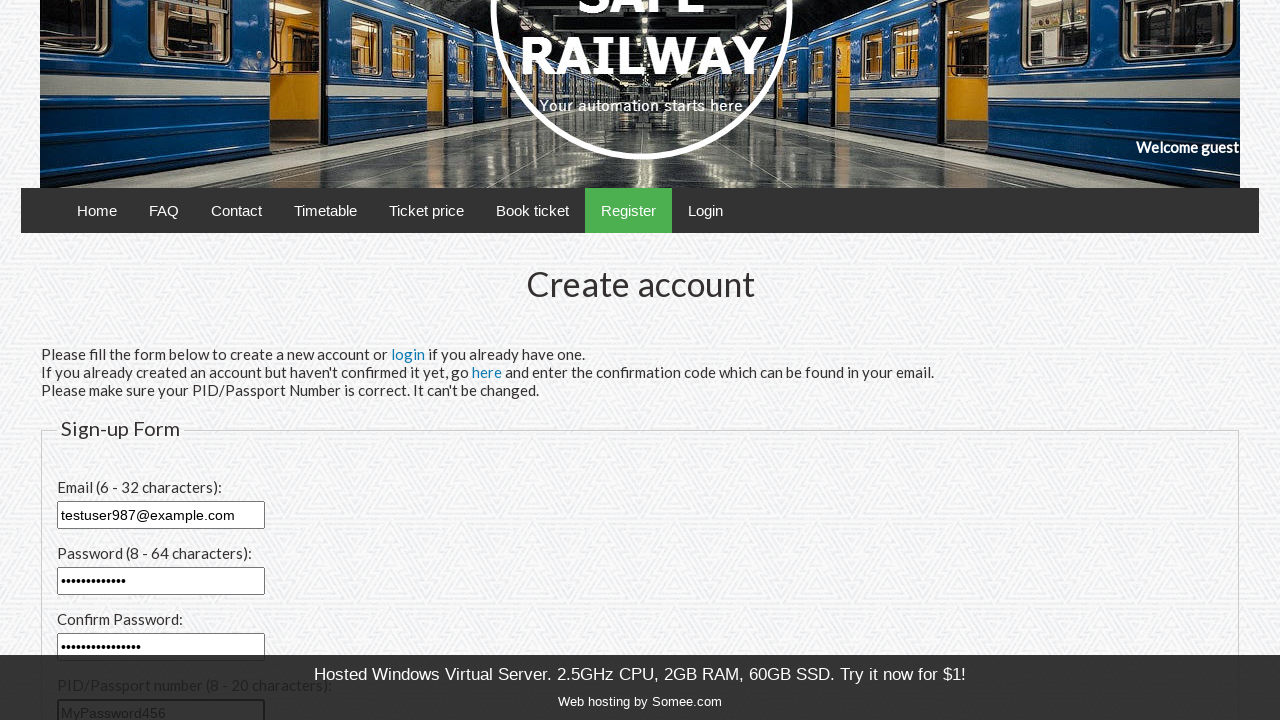

Clicked Register button to submit form with mismatched passwords at (102, 481) on input[title='Register']
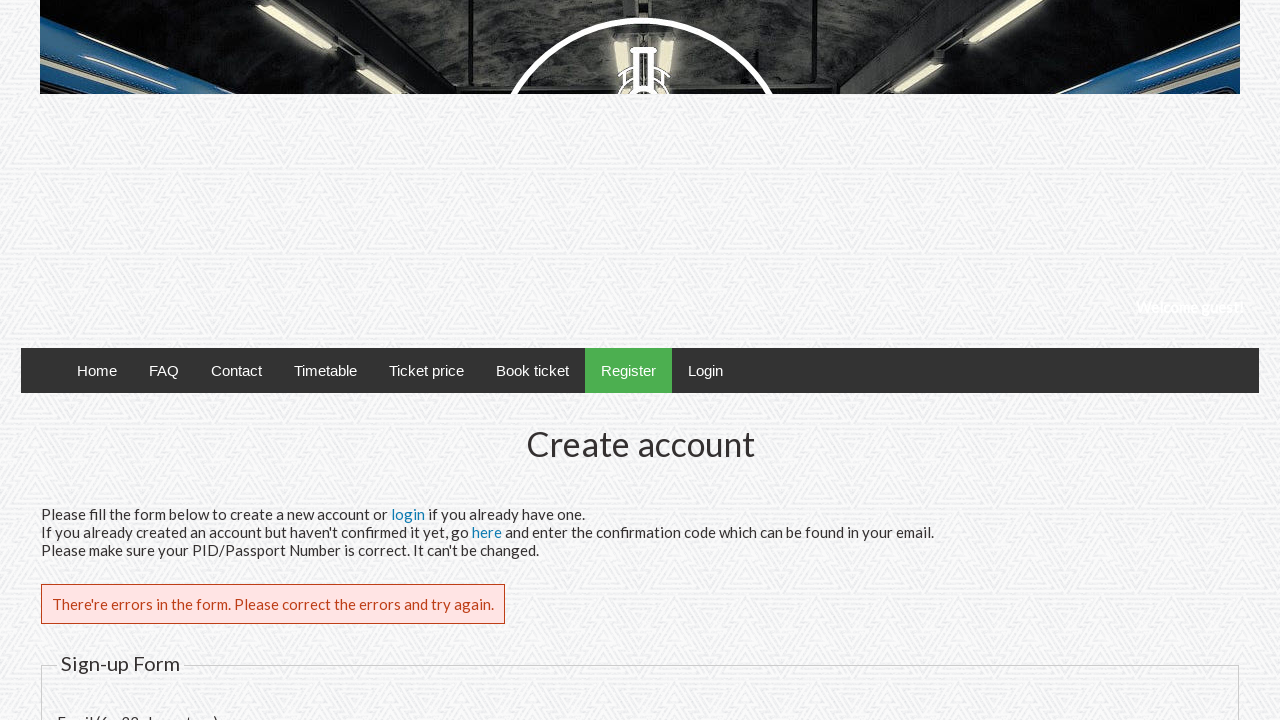

Waited for network to be idle and validation response received
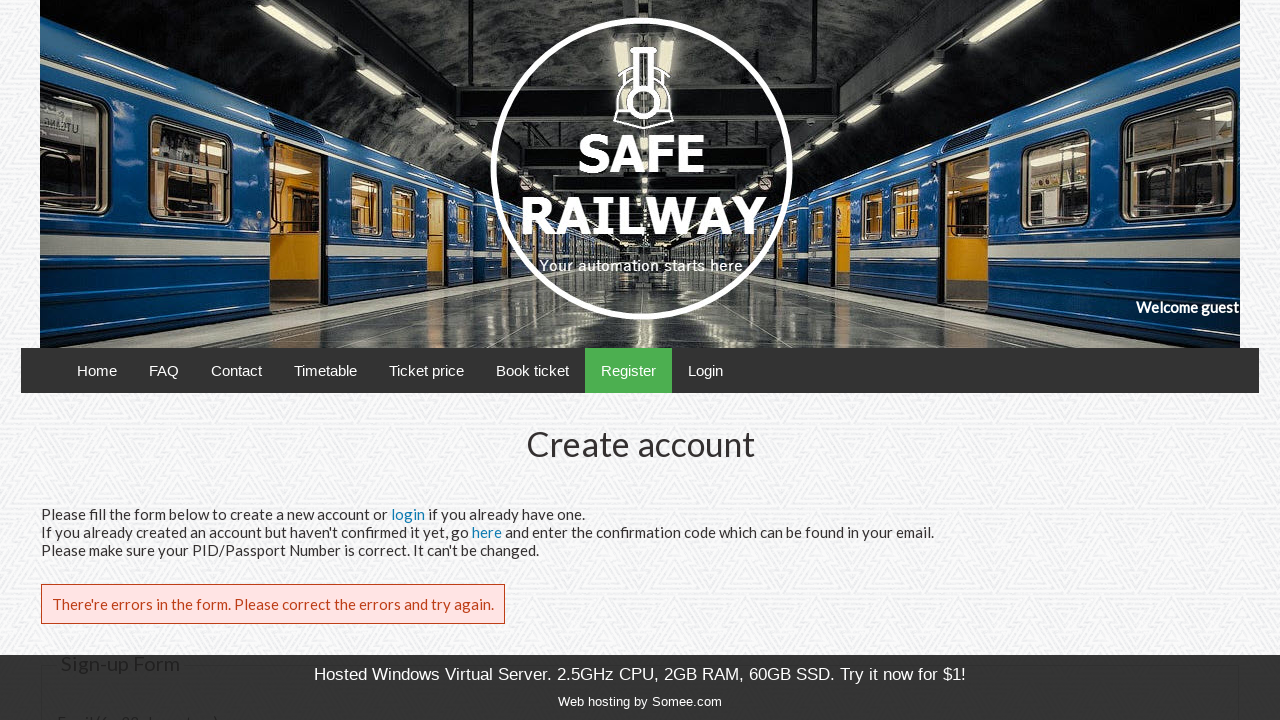

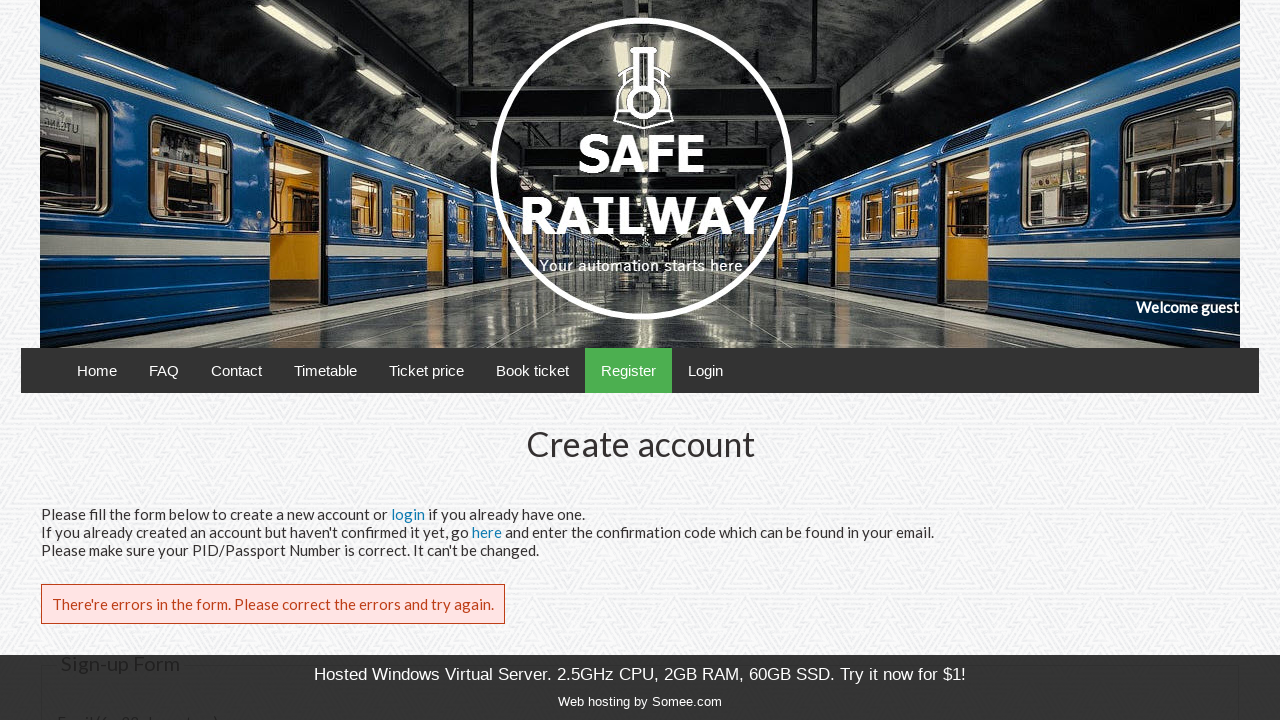